Tests window handling functionality by opening a new window, interacting with elements in both windows, and switching between them

Starting URL: https://www.hyrtutorials.com/p/window-handles-practice.html

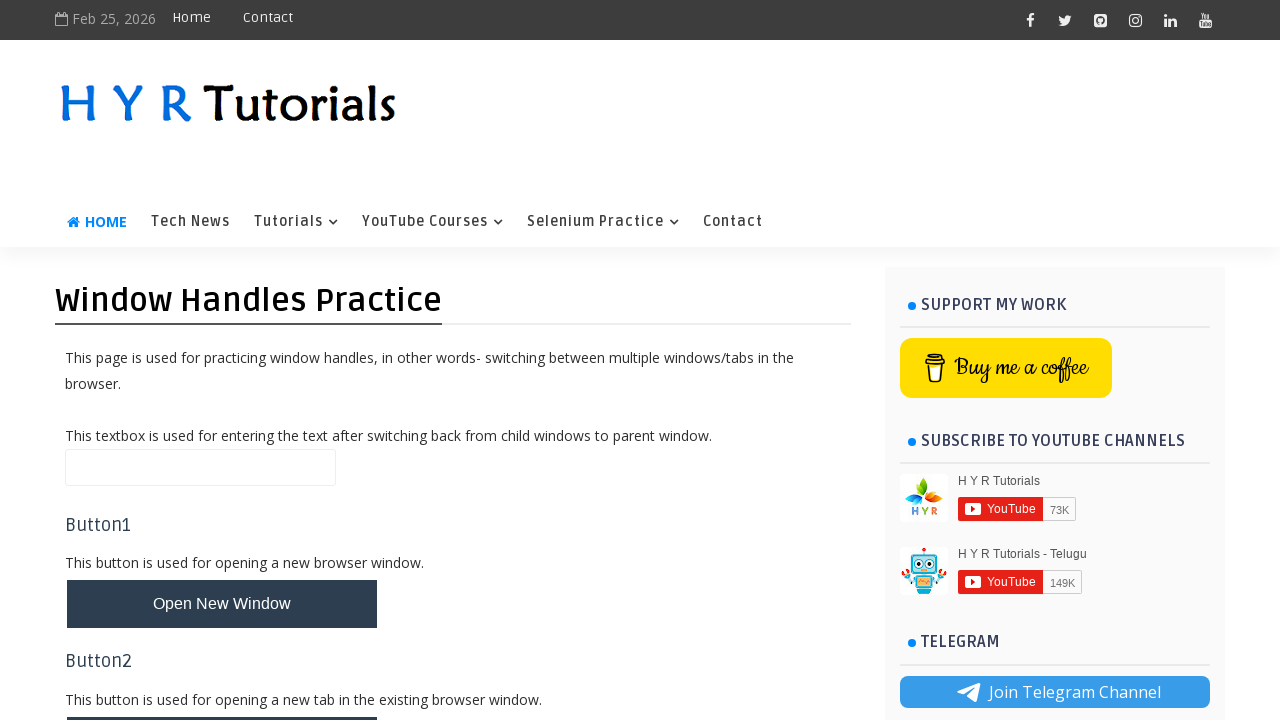

Scrolled down by 1200 pixels to make button visible
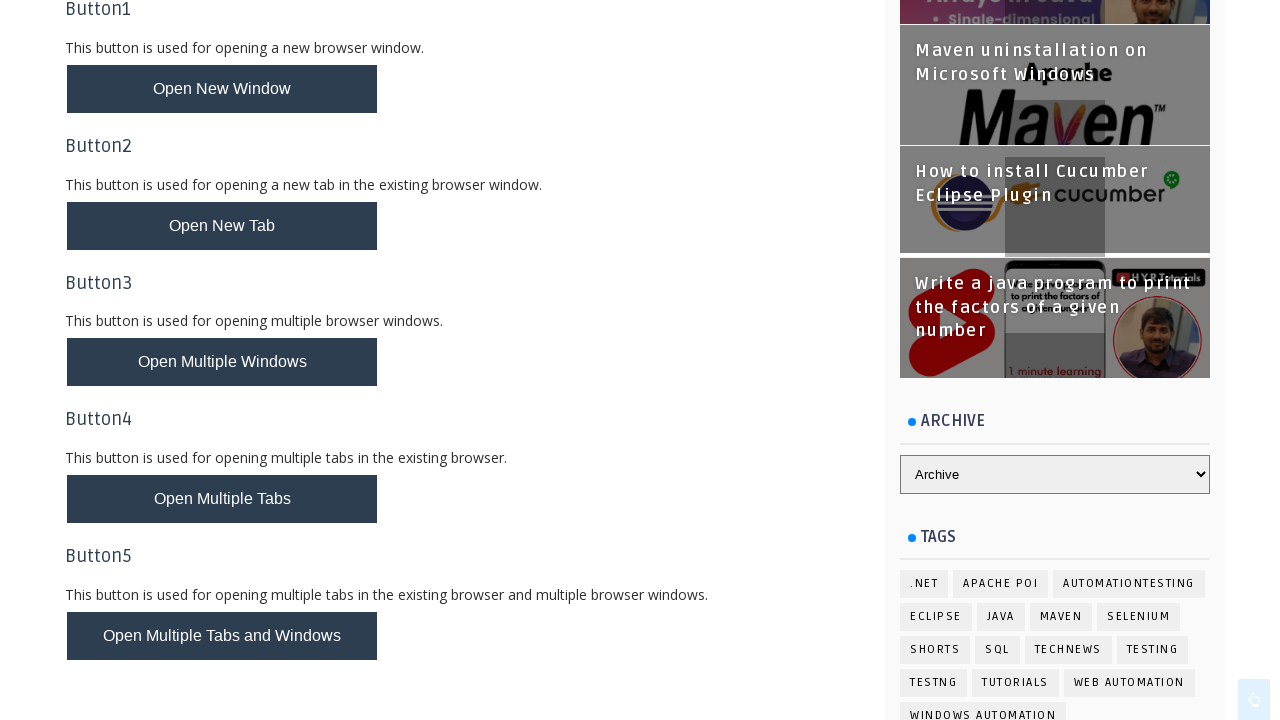

Stored current page context as main_page
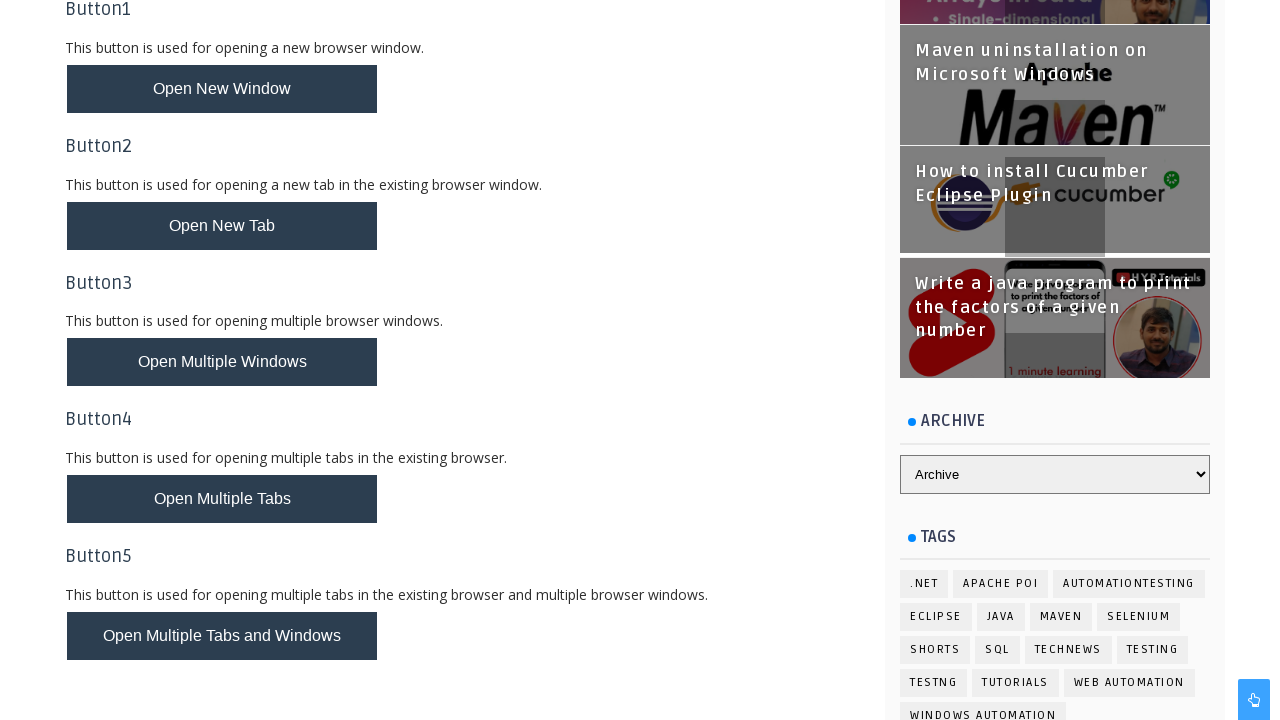

Clicked button to open new window at (222, 89) on #newWindowBtn
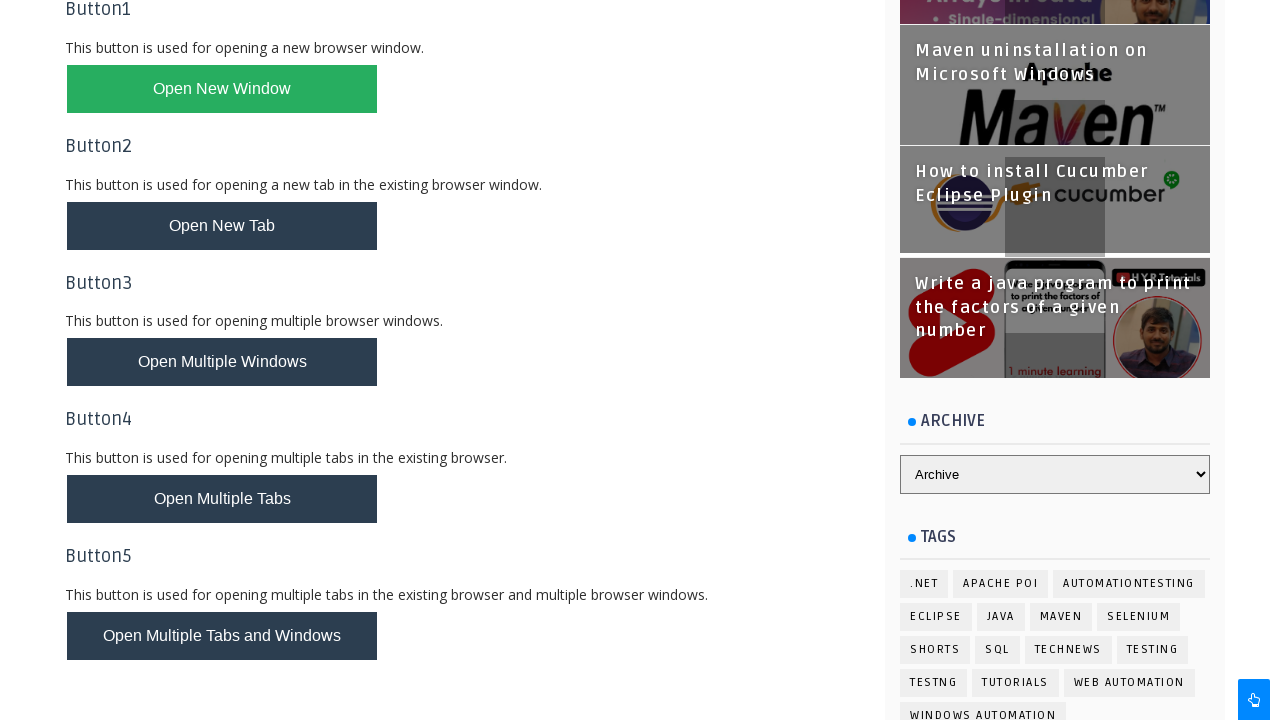

Captured new window popup handle
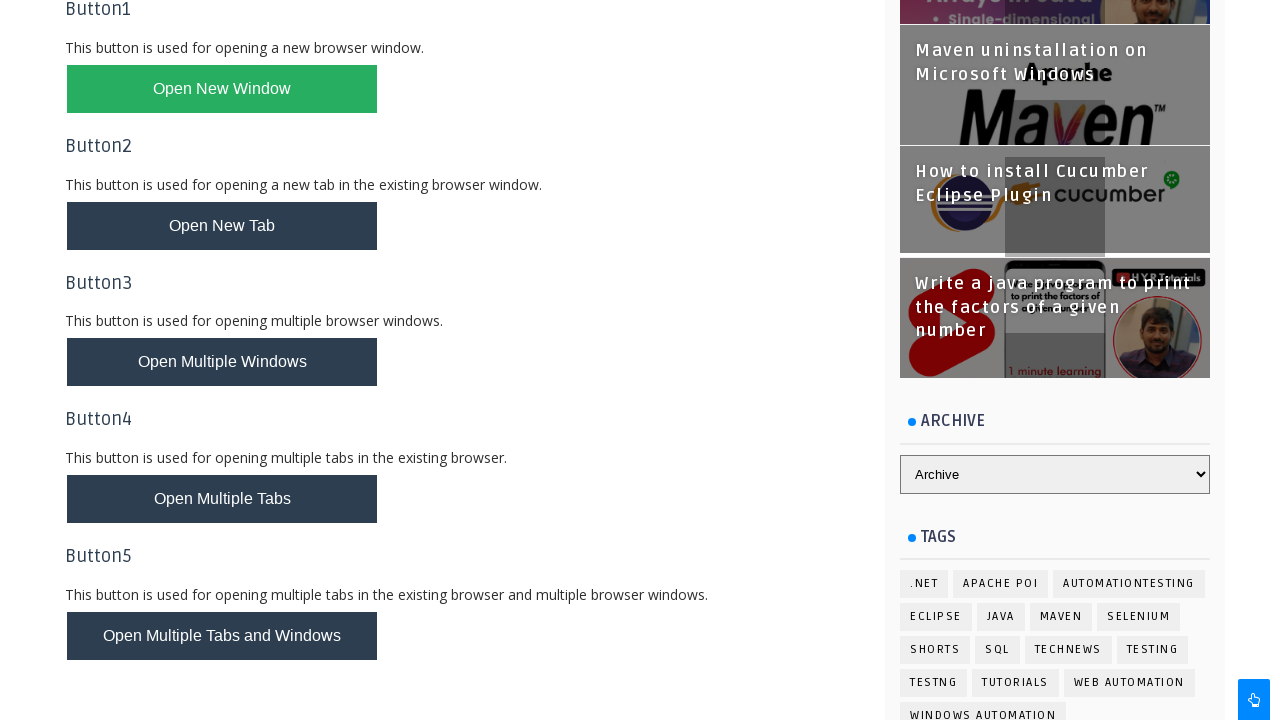

Filled firstName field with 'Parthasaradhi' in new window on #firstName
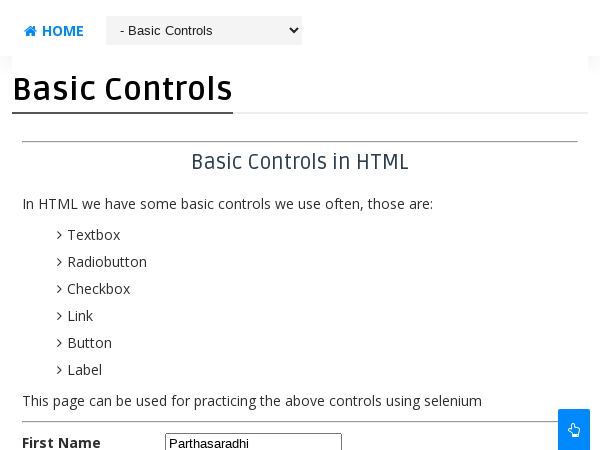

Closed the new window
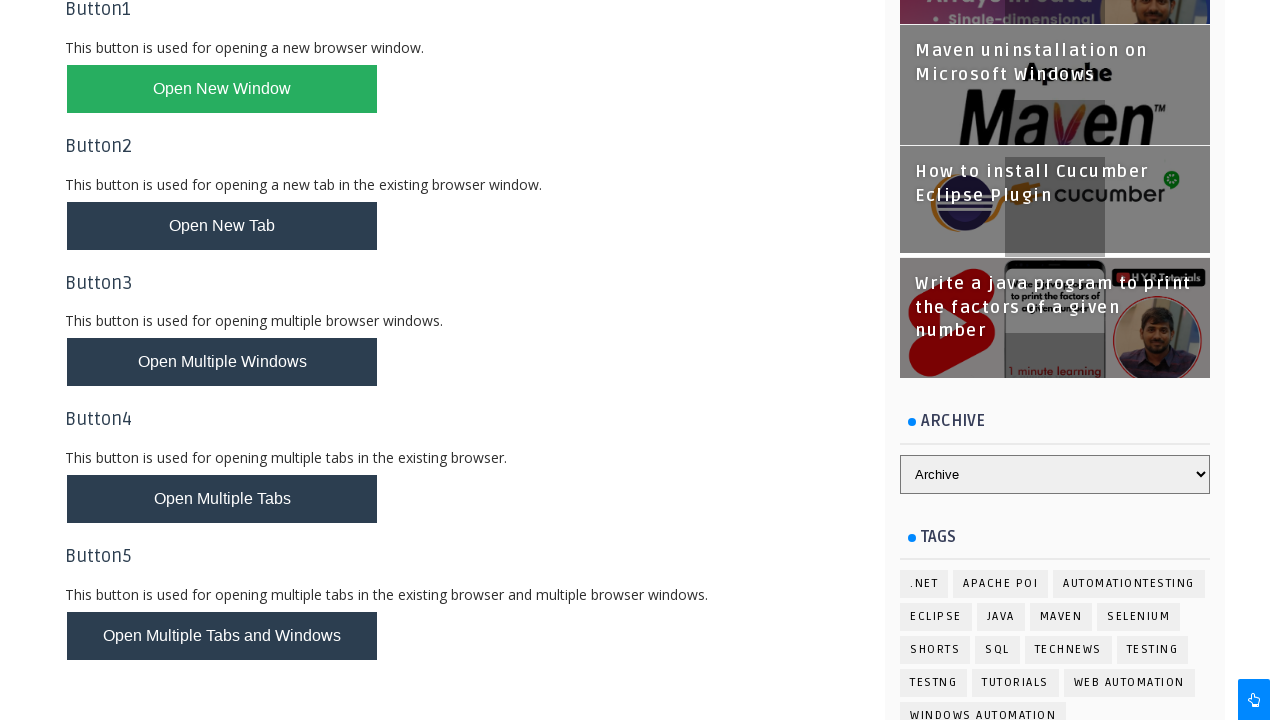

Filled name field with 'Reddy' in main window on #name
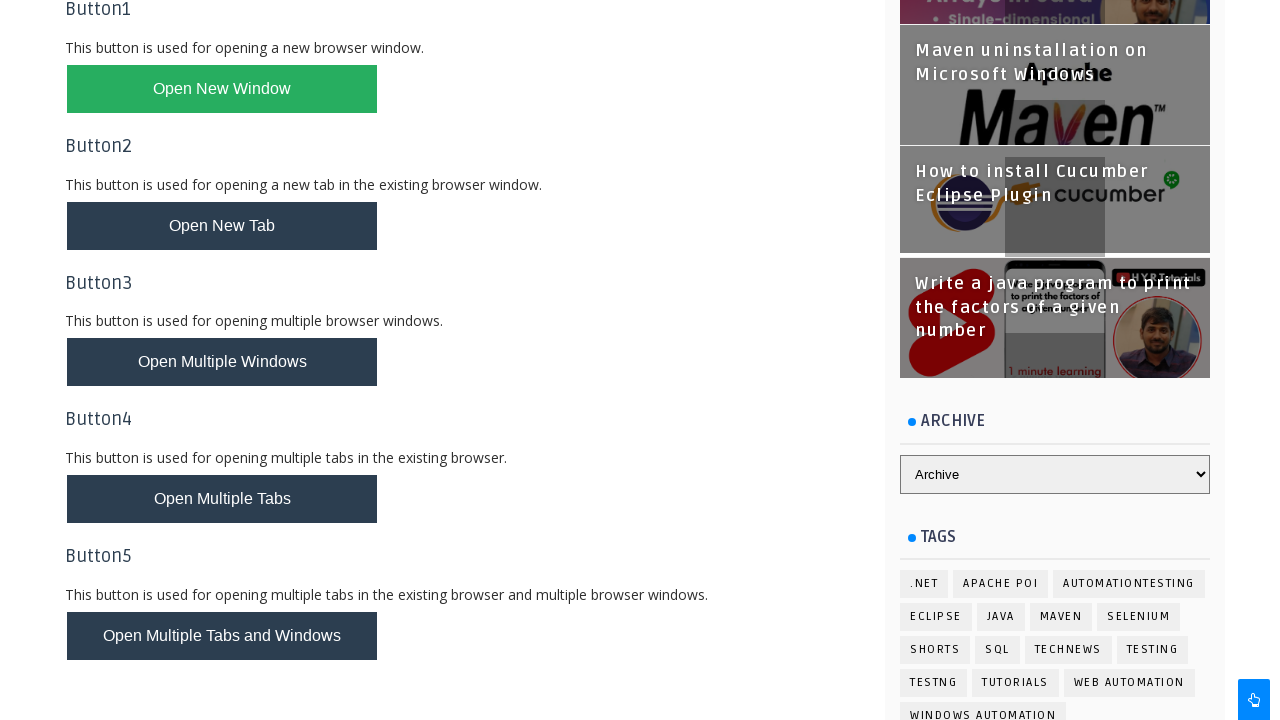

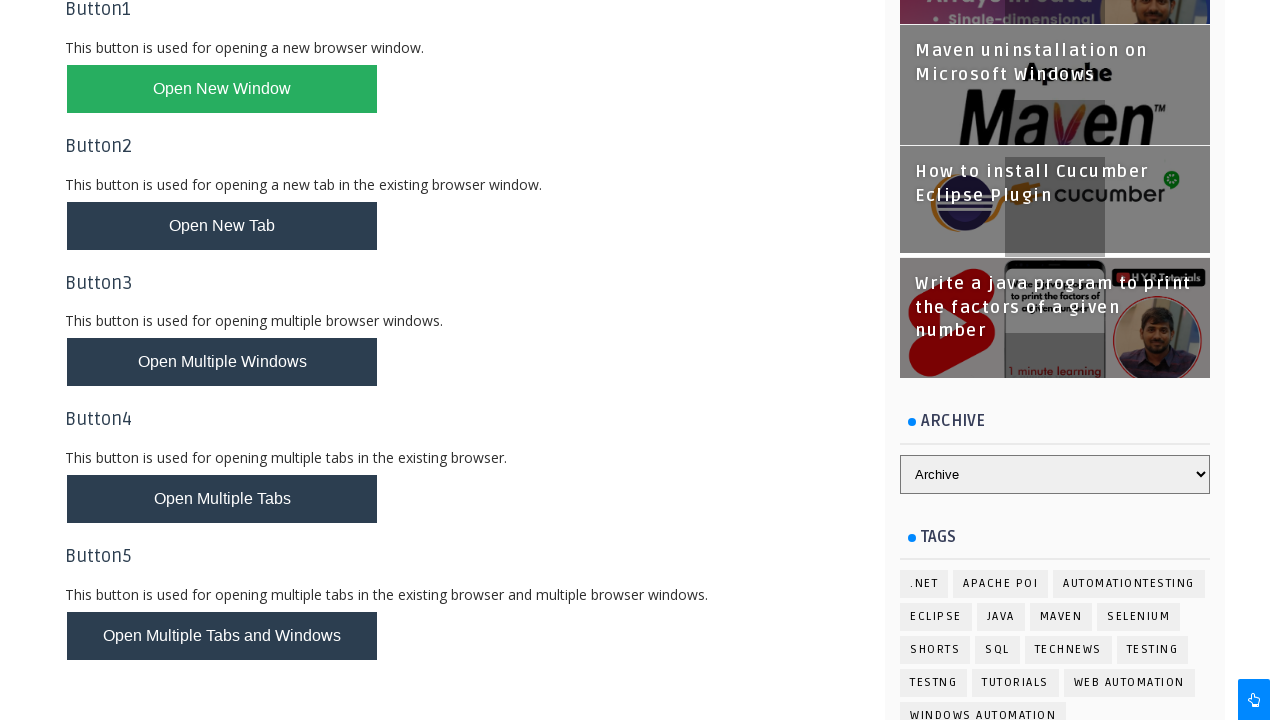